Tests that an alert dialog appears when clicking the launch alert button and can be accepted

Starting URL: https://bonigarcia.dev/selenium-webdriver-java/

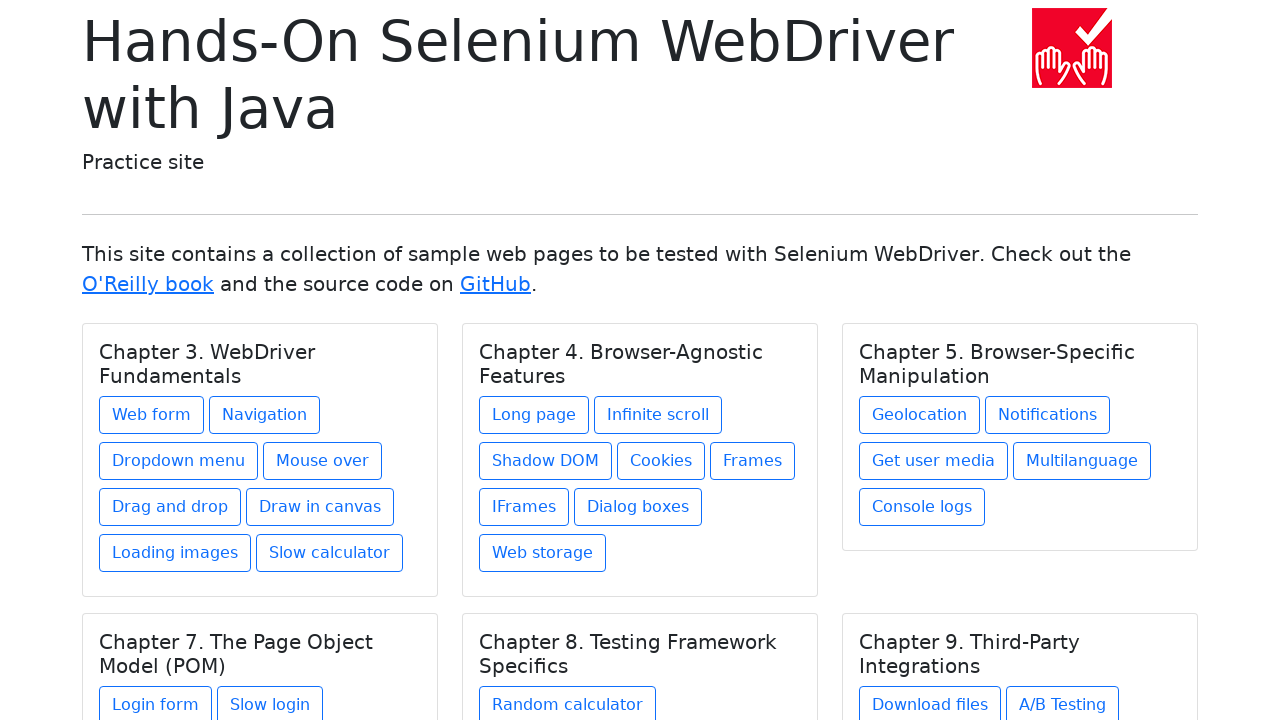

Clicked on Dialog Boxes link at (638, 507) on a[href='dialog-boxes.html']
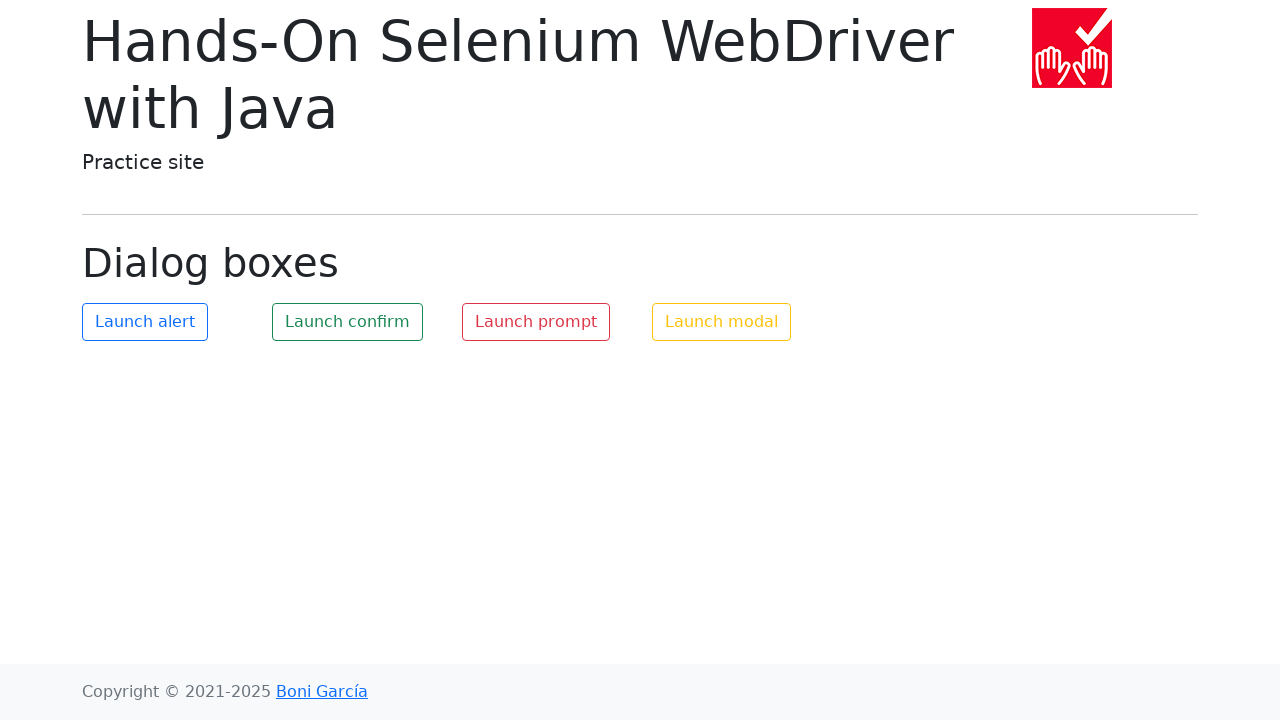

Clicked the Launch Alert button at (145, 322) on #my-alert
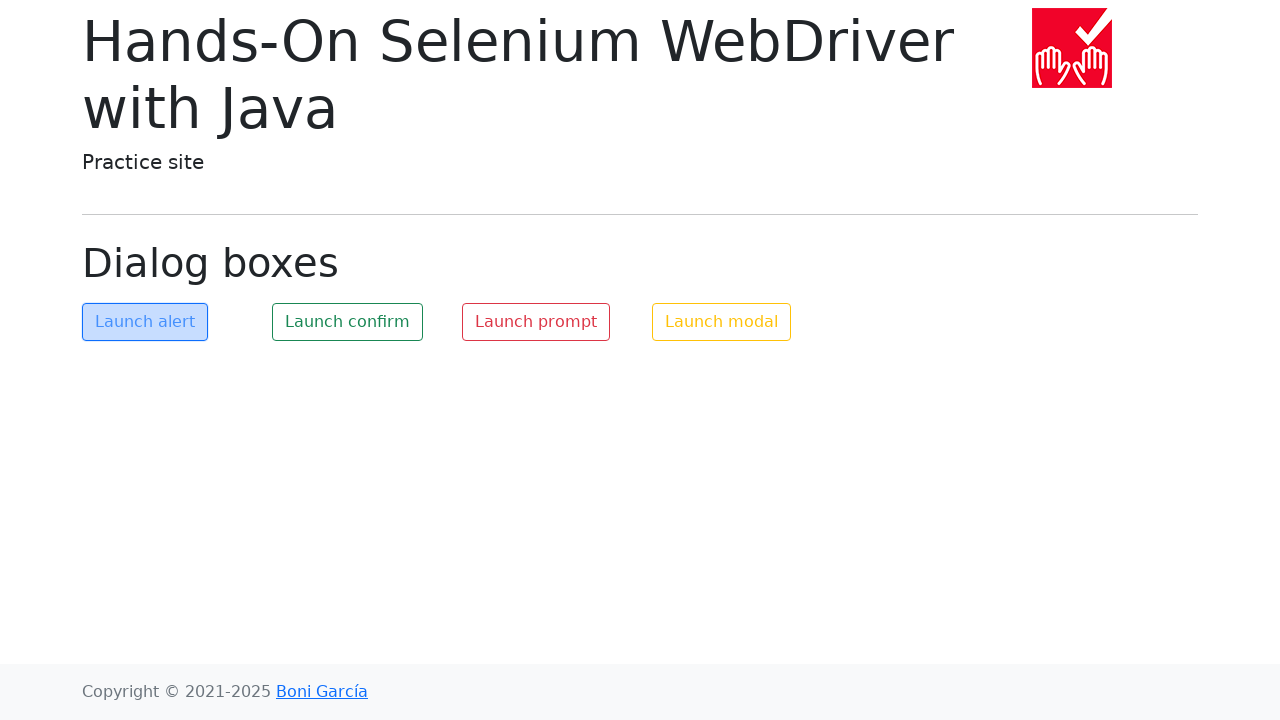

Alert dialog appeared and was accepted
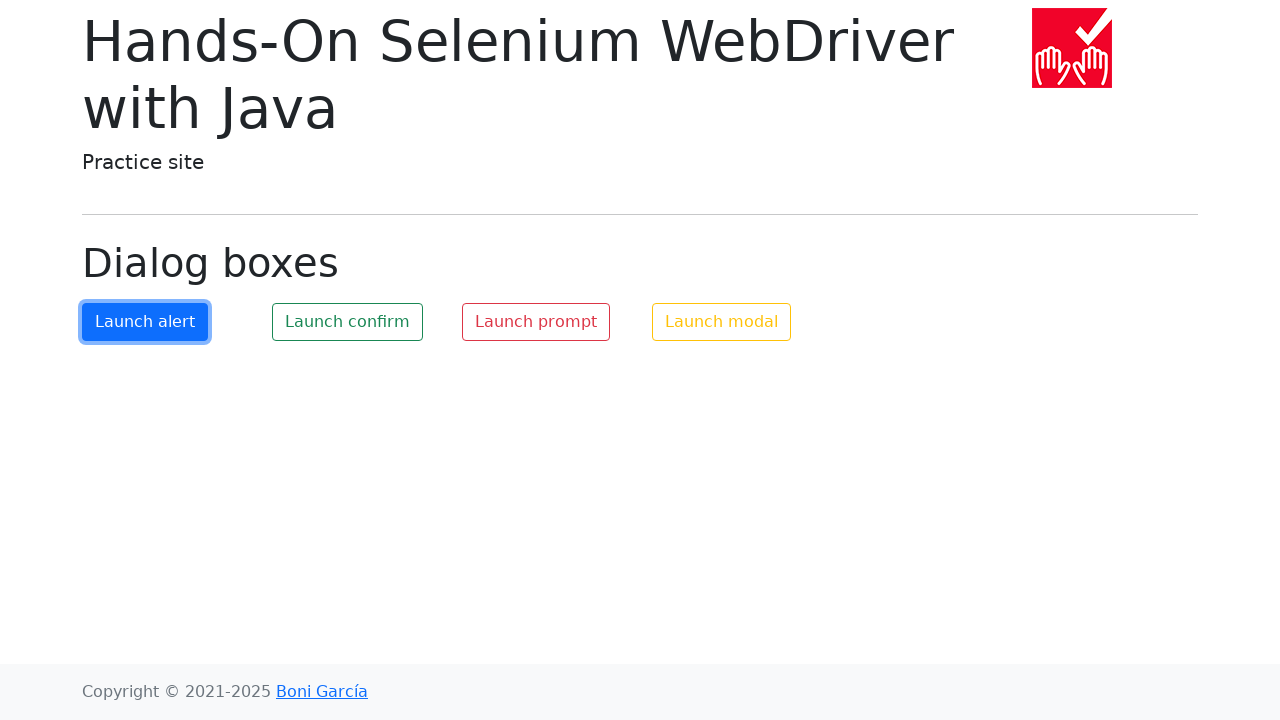

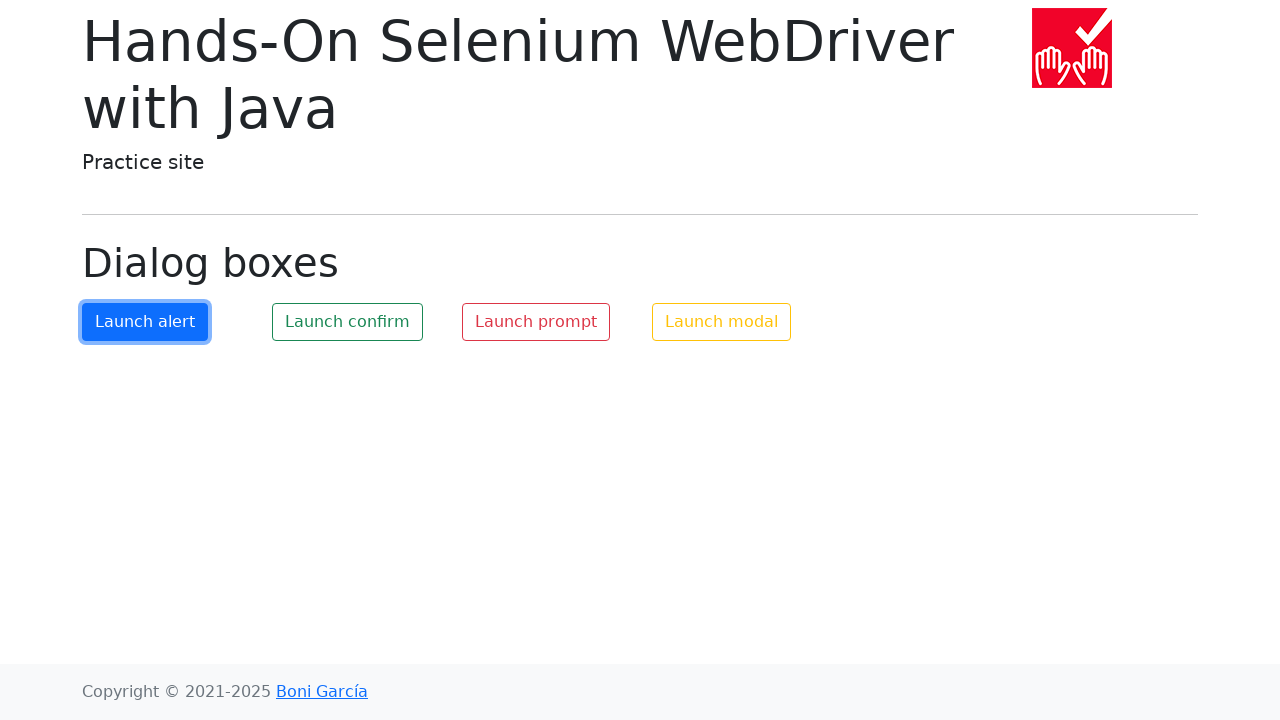